Tests link navigation functionality by clicking a link that contains "Go to" in its text using partial link text matching

Starting URL: https://www.leafground.com/link.xhtml

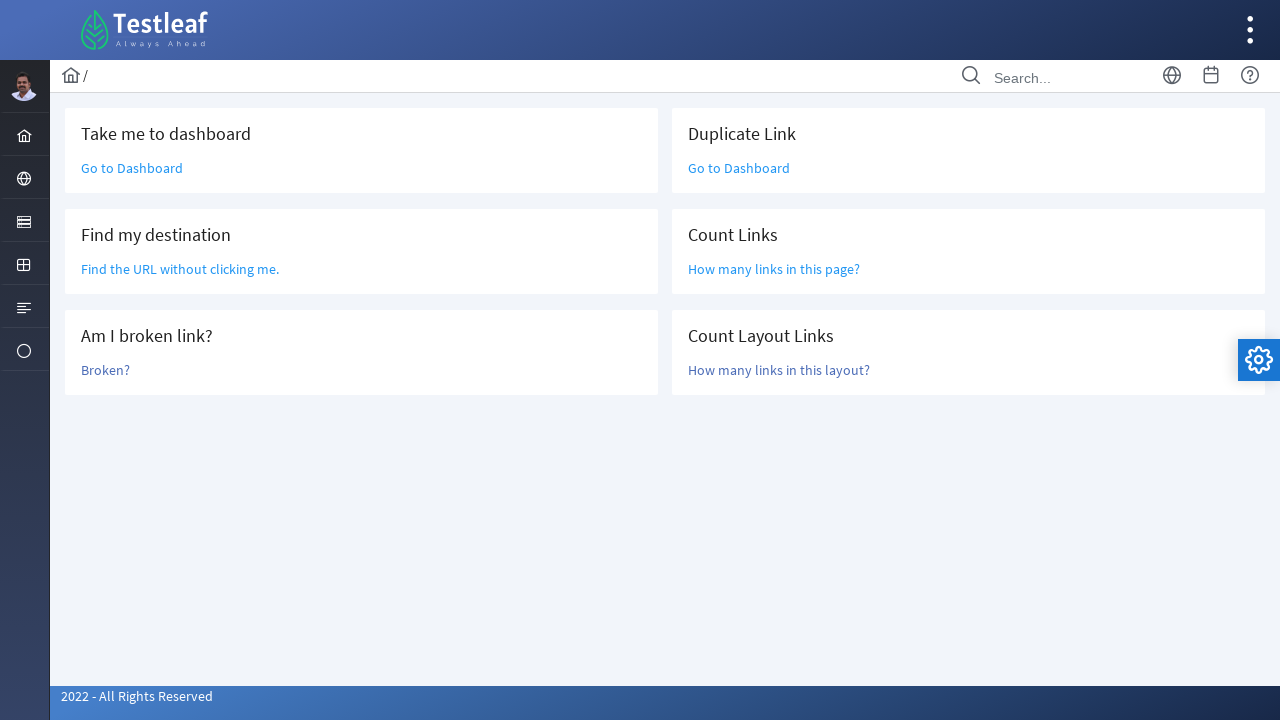

Navigated to https://www.leafground.com/link.xhtml
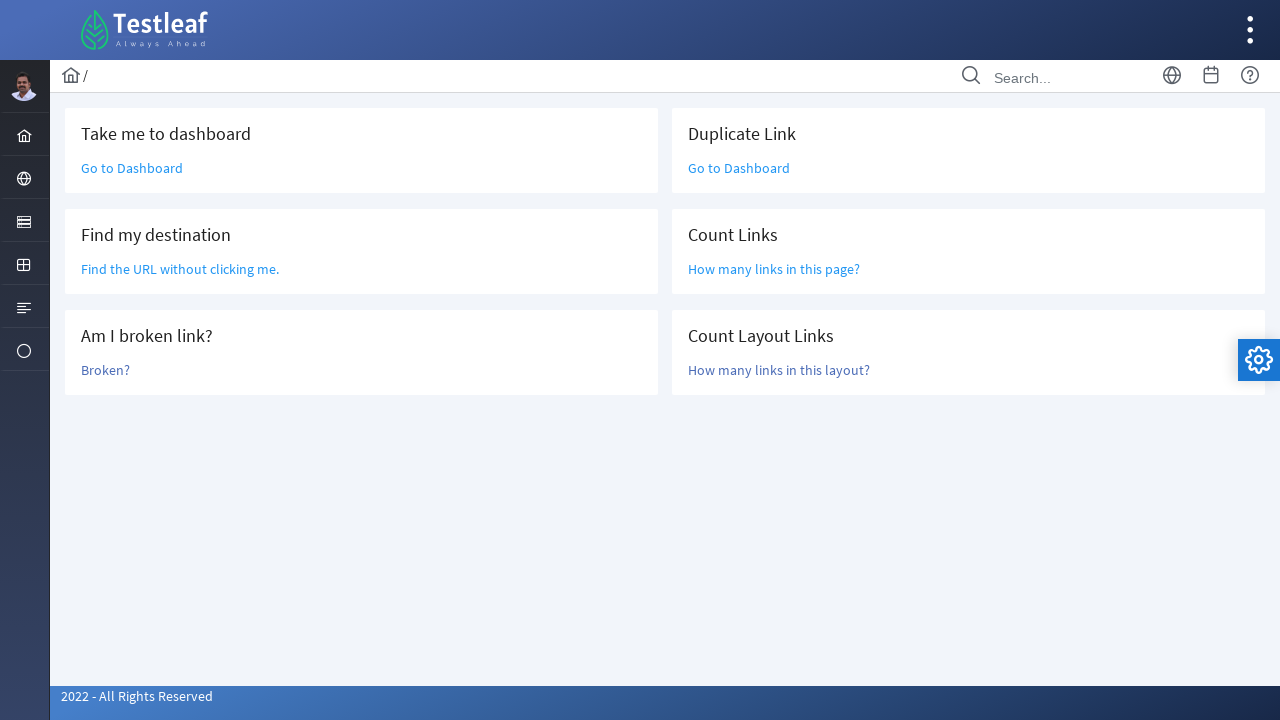

Clicked link containing 'Go to' text using partial link text matching at (132, 168) on a:has-text('Go to')
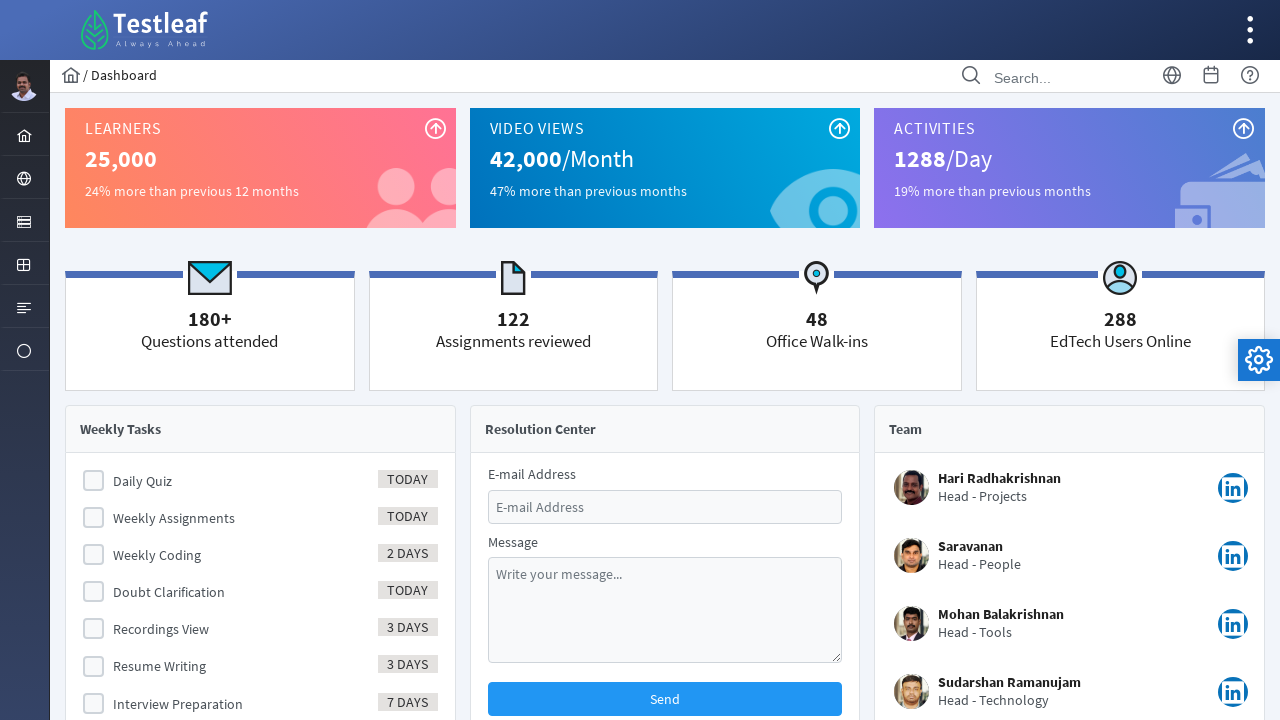

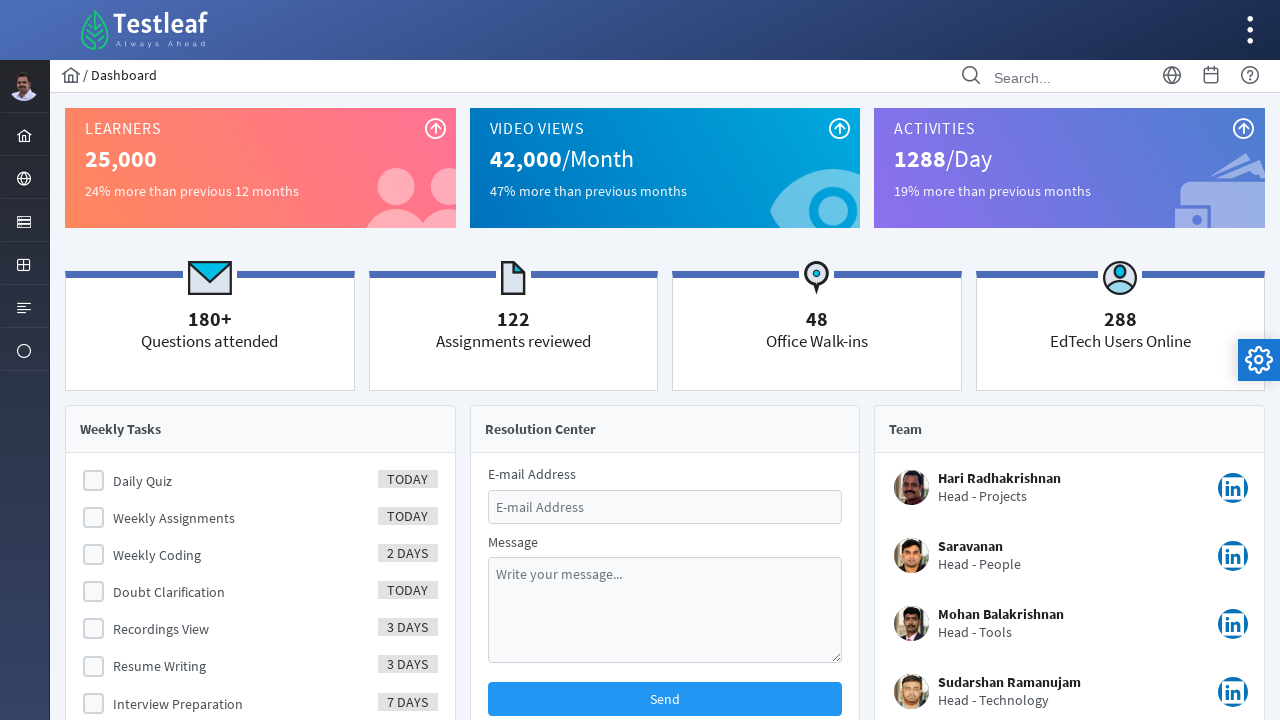